Tests viewing the description field in different screen resolutions by entering data and listing, then resizing the viewport

Starting URL: https://ciscodeto.github.io/AcodemiaGerenciamento/ymodalidades.html

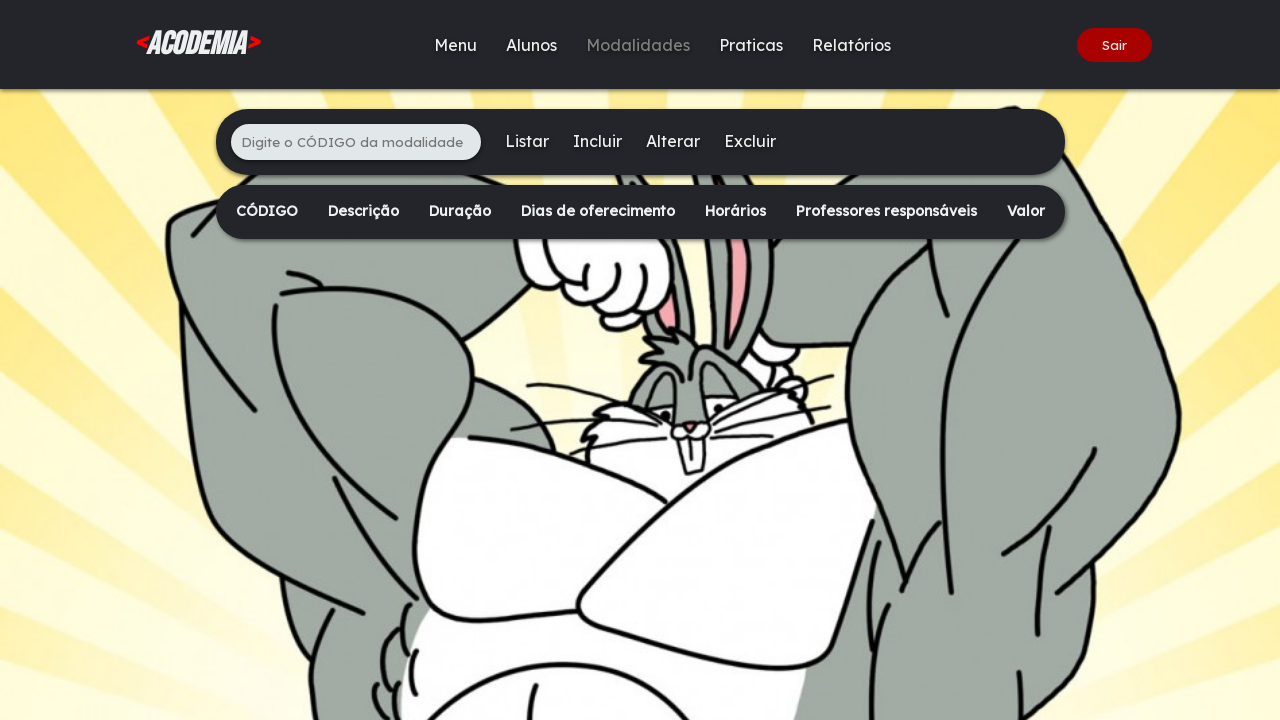

Filled input field with code '327' on xpath=/html/body/div[2]/main/div[1]/ul/li[1]/input
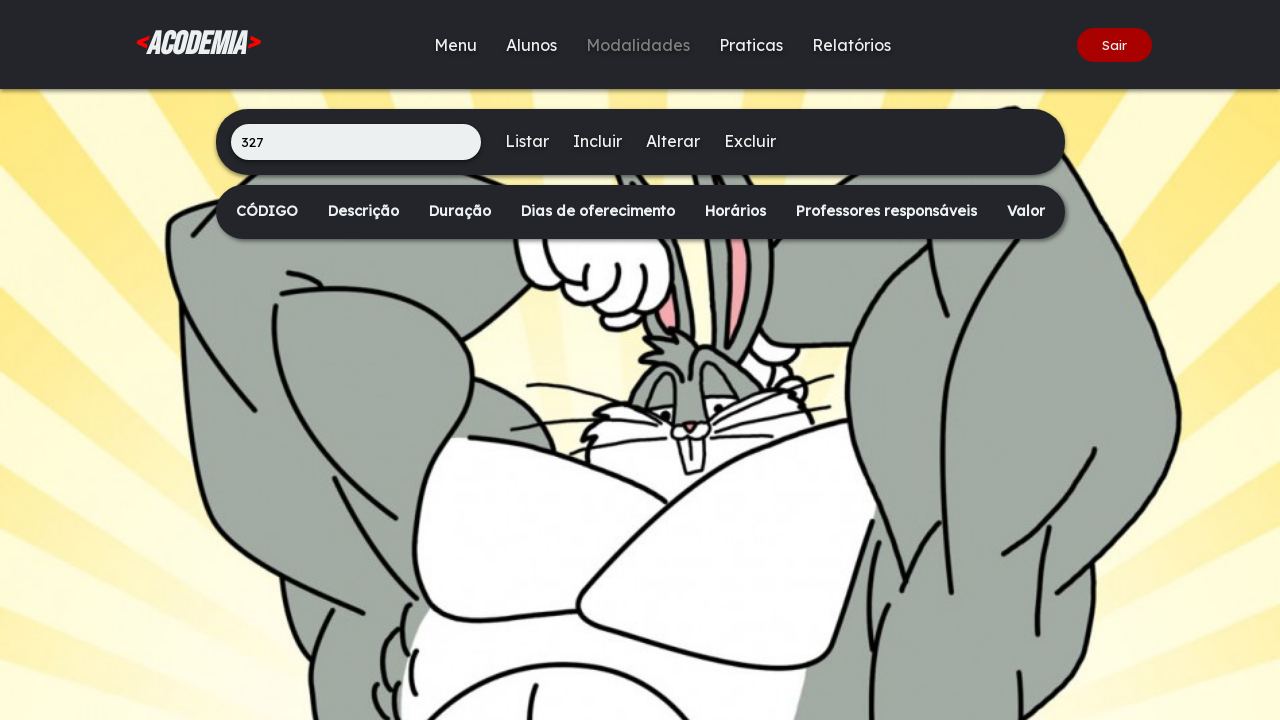

Clicked the Include button at (597, 141) on xpath=/html/body/div[2]/main/div[1]/ul/li[3]/a
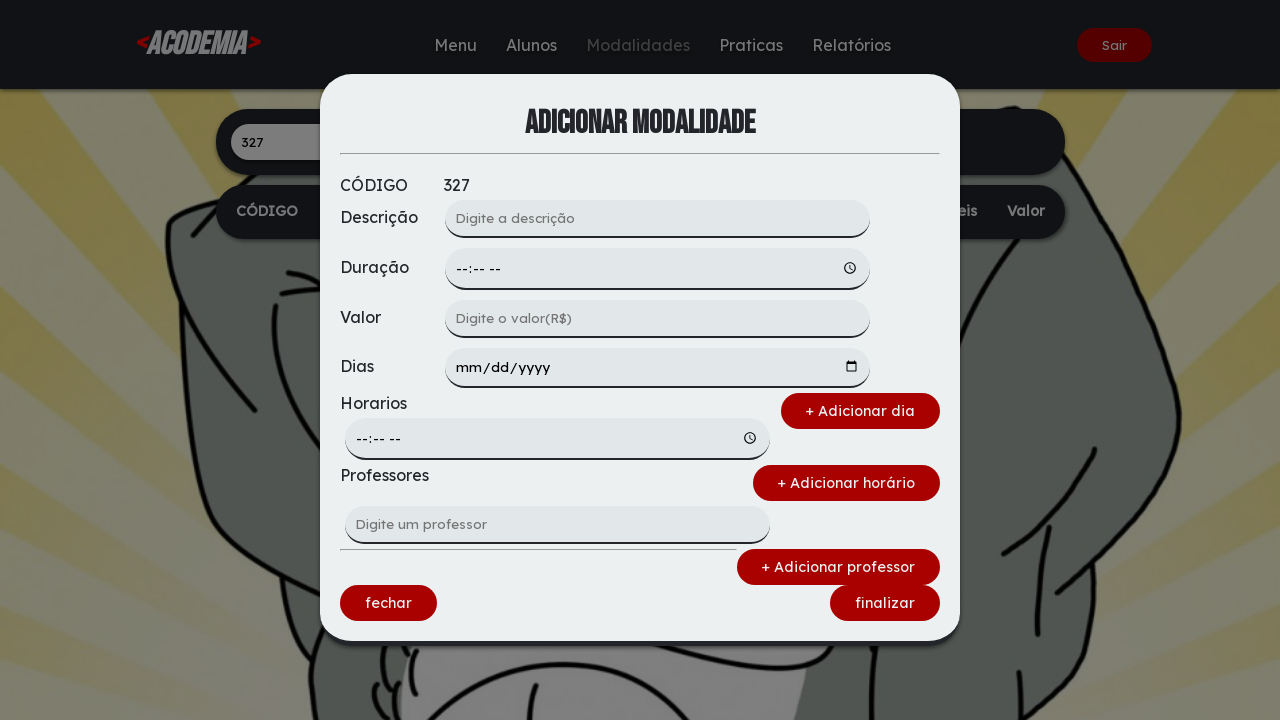

Filled description field with 'TestDesc' on xpath=/html/body/div[1]/div/form/input[1]
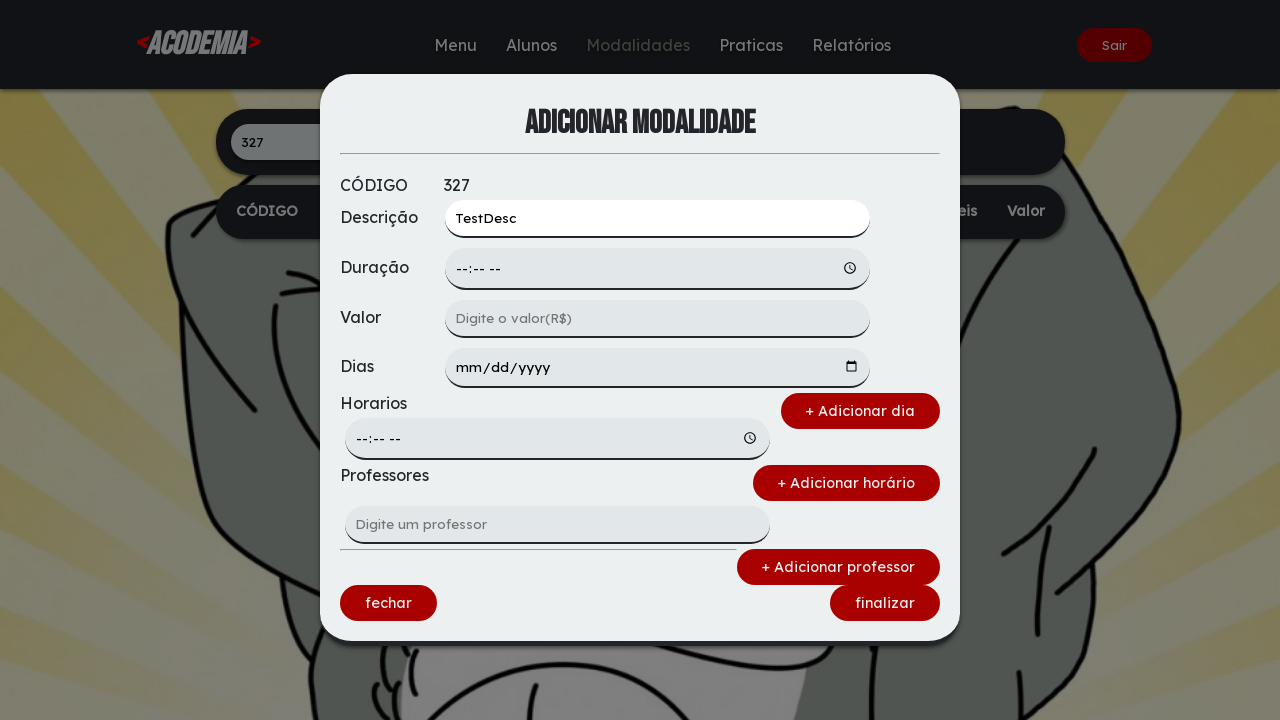

Clicked Finalize button at (885, 603) on xpath=/html/body/div[1]/div/form/div[4]/a[2]
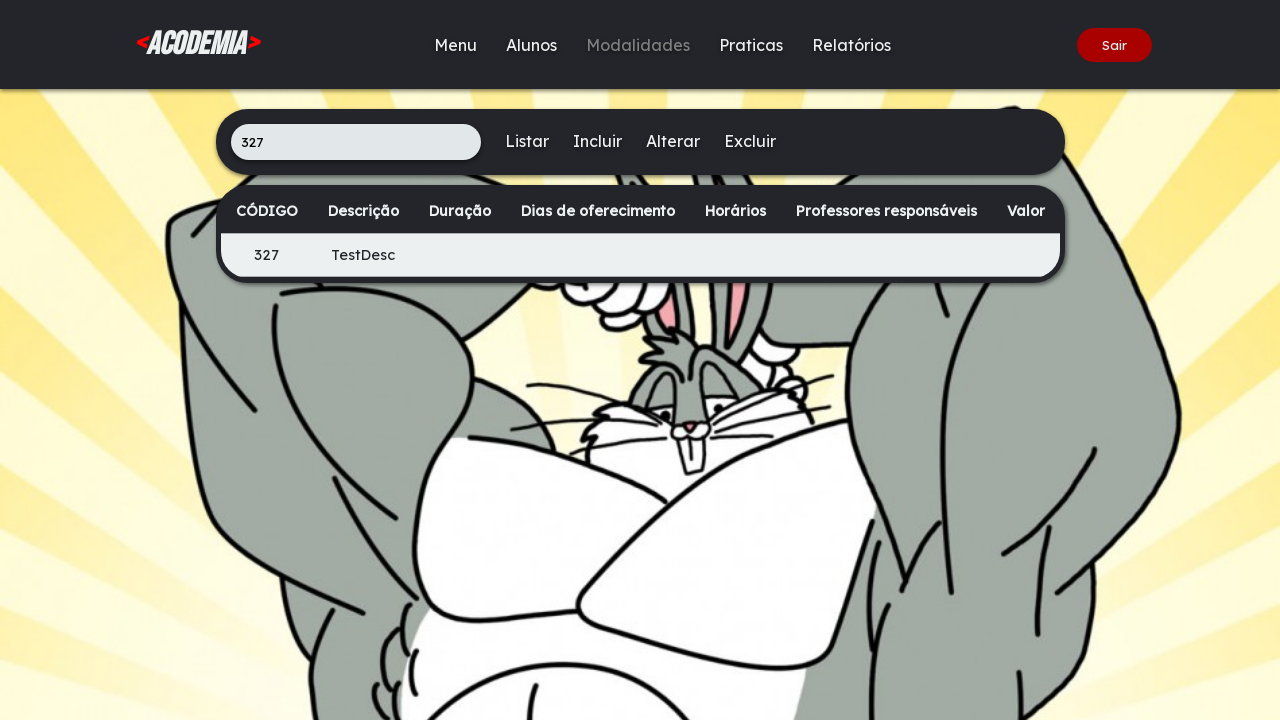

Clicked List button at (526, 141) on xpath=/html/body/div[2]/main/div[1]/ul/li[2]/a
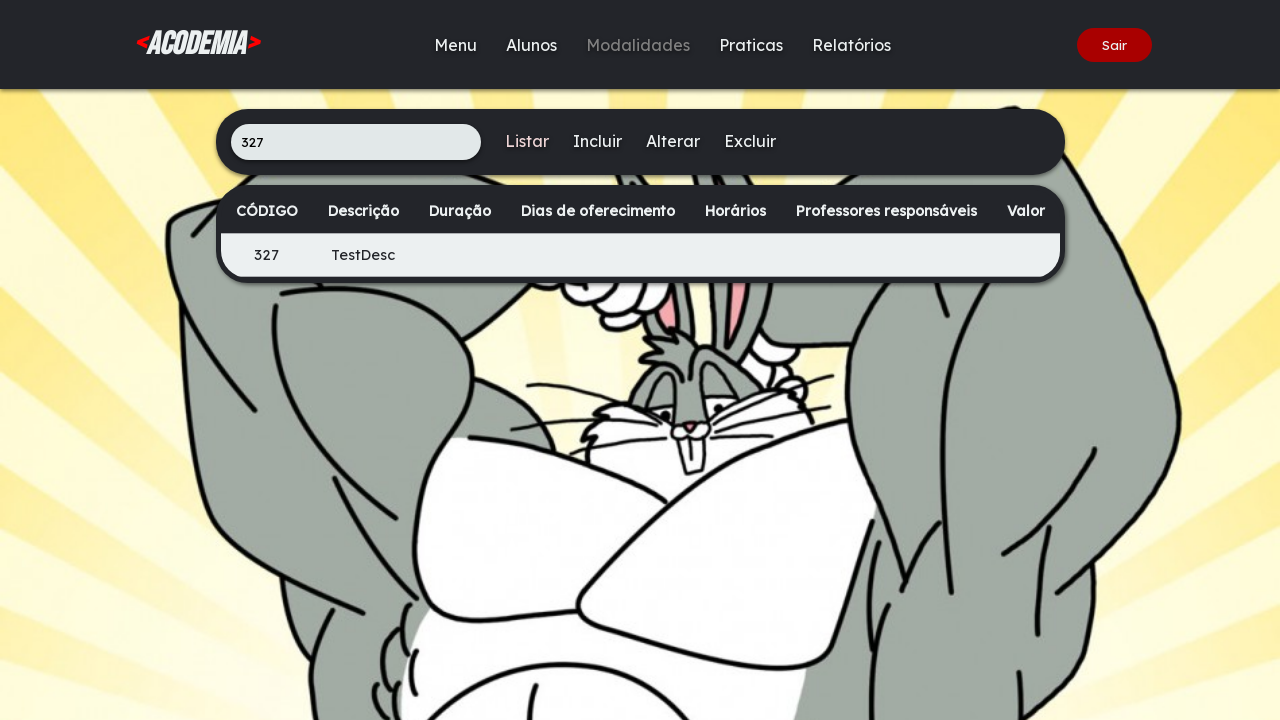

Set viewport size to 1920x1080 (Full HD)
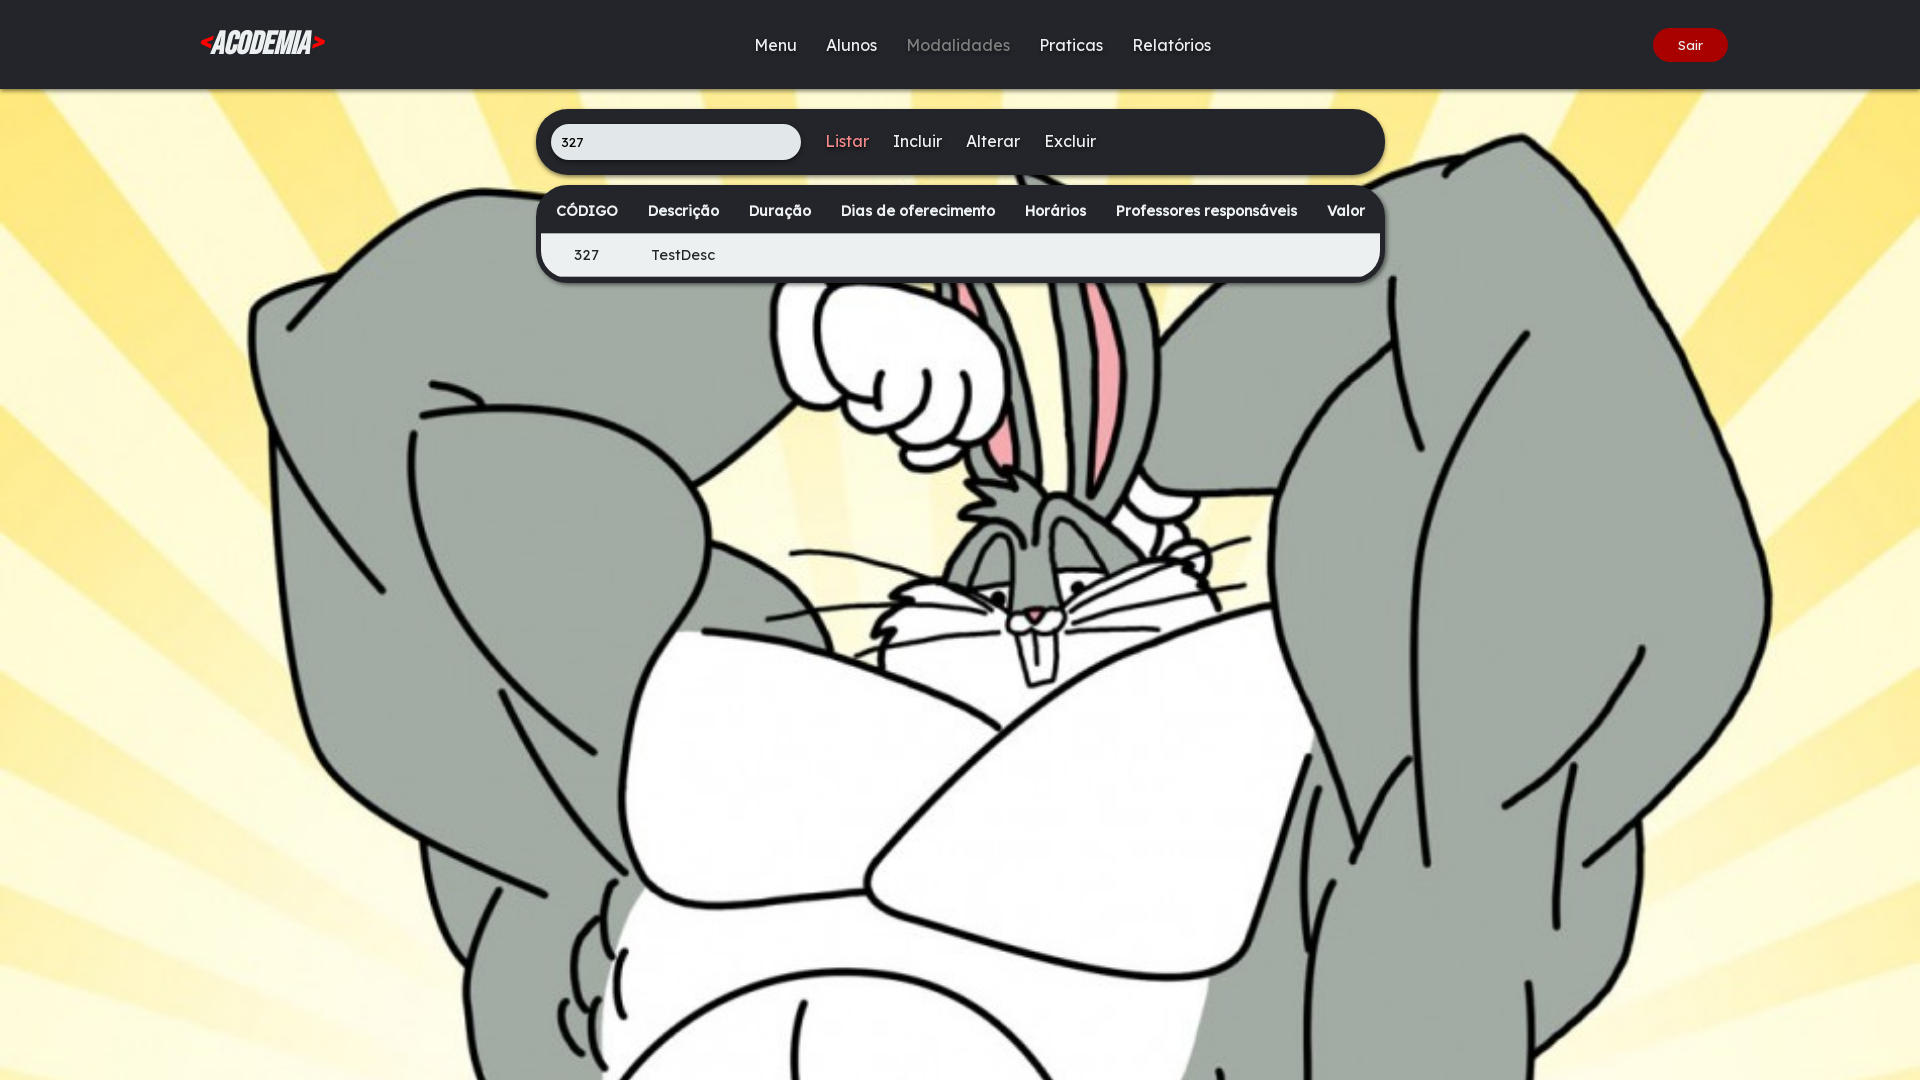

Waited for description field to be attached
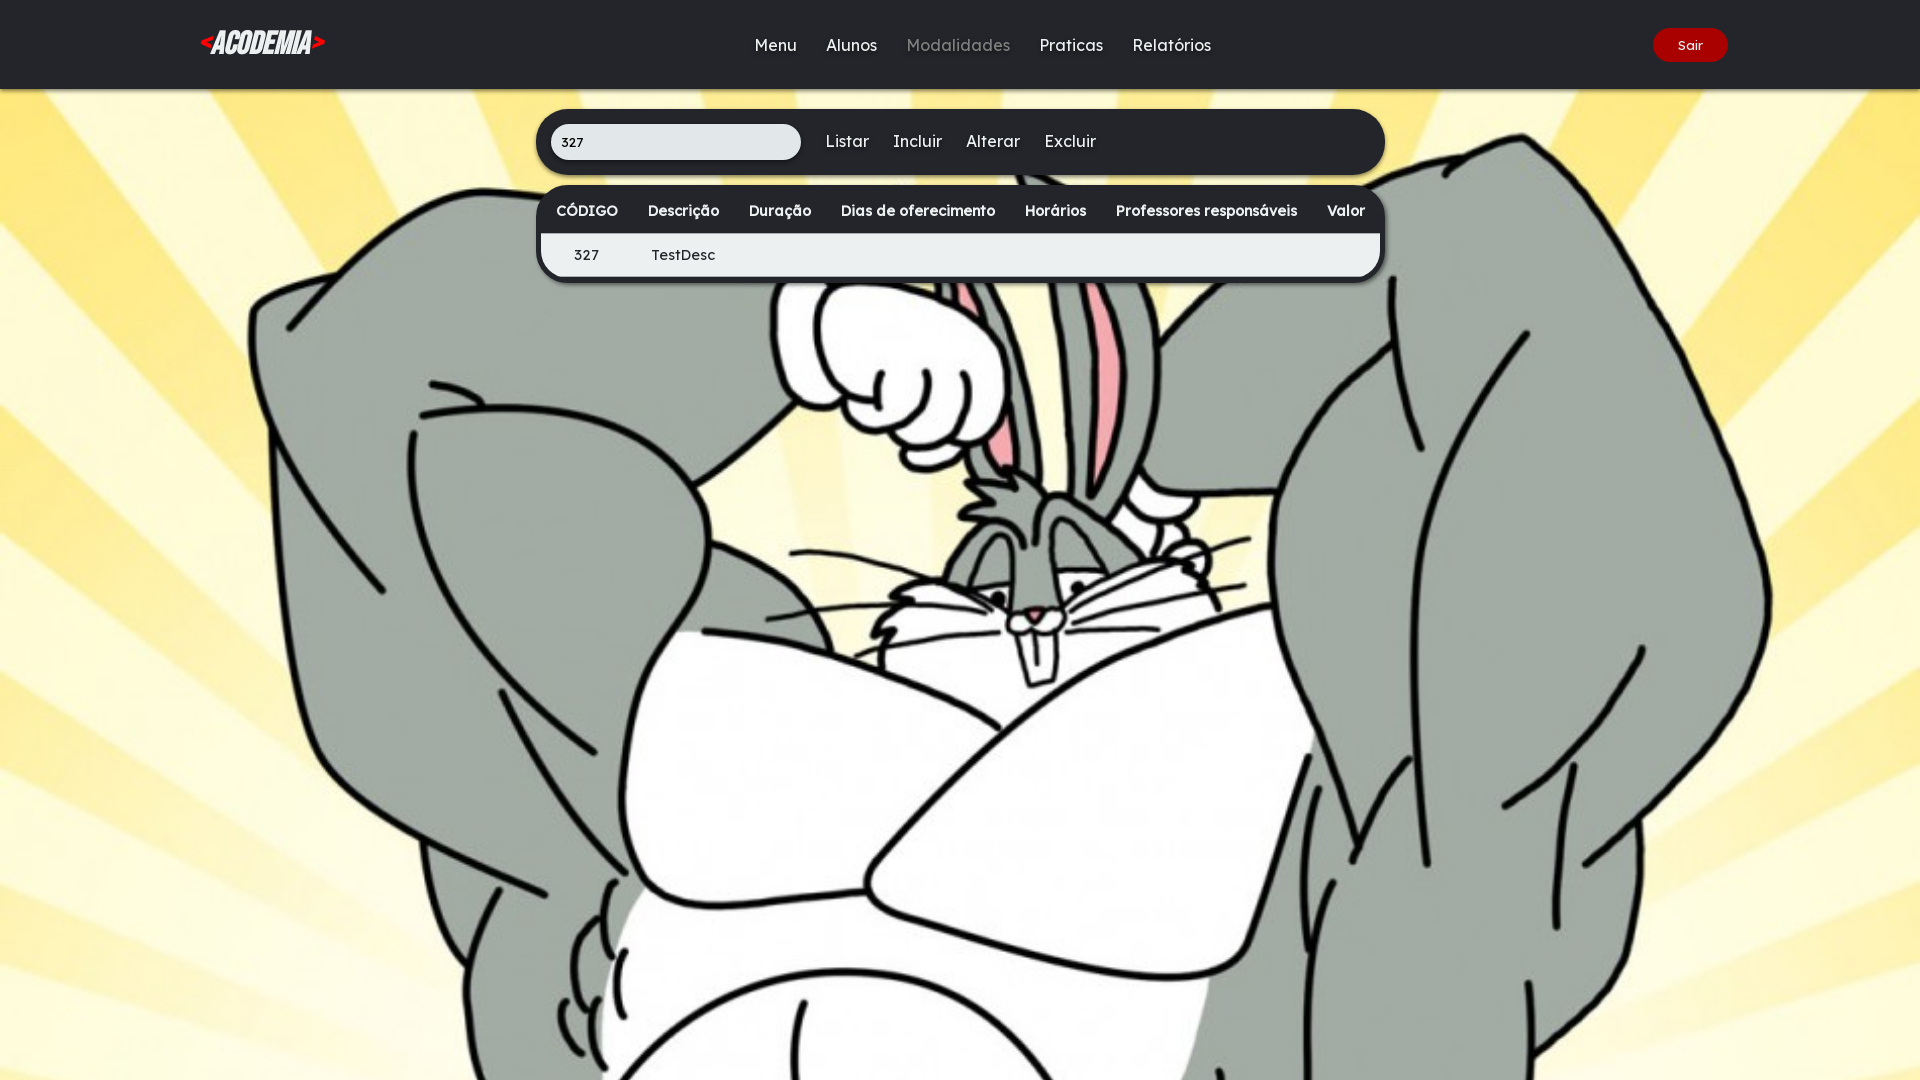

Set viewport size to 1024x768 (tablet landscape)
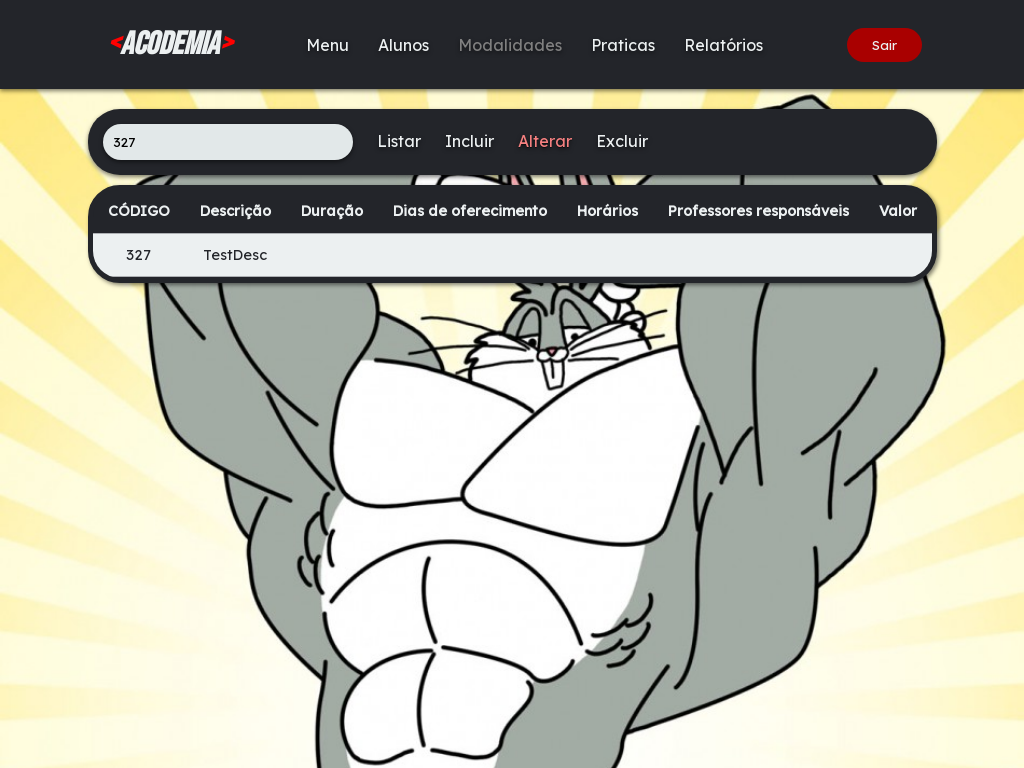

Set viewport size to 768x1024 (tablet portrait)
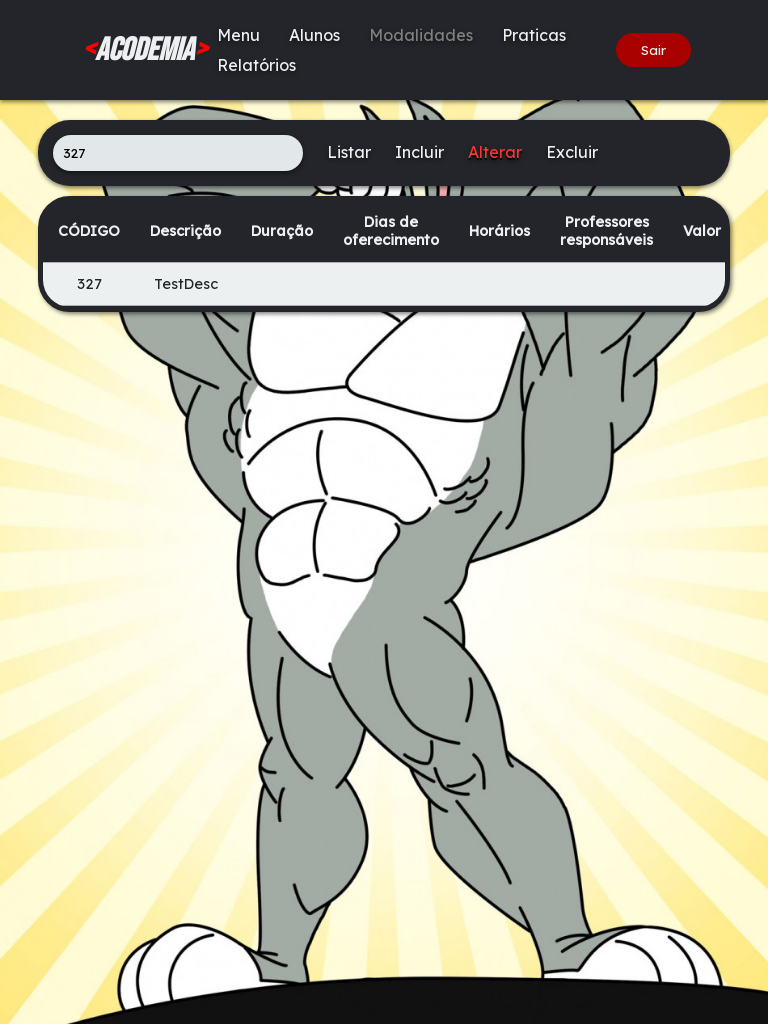

Set viewport size to 375x812 (mobile iPhone)
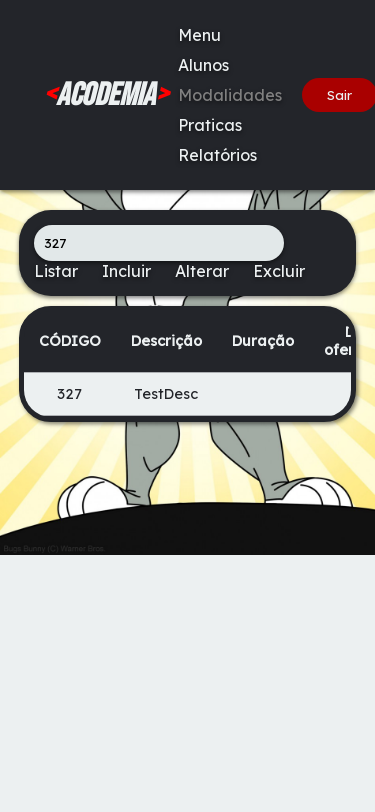

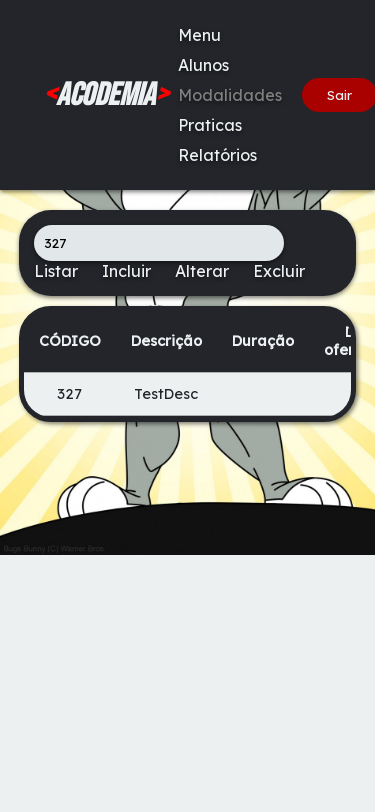